Tests registration form with mismatched password confirmation

Starting URL: https://alada.vn/tai-khoan/dang-ky.html

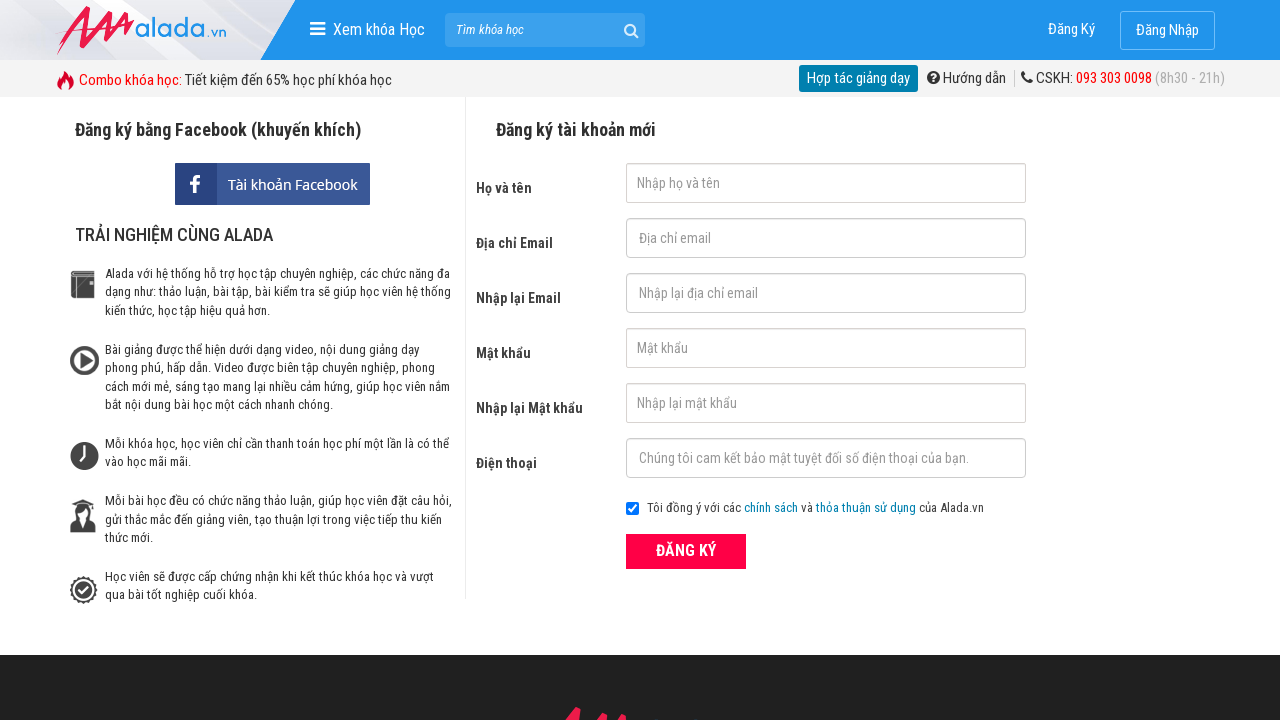

Filled first name field with 'Jone Biden' on #txtFirstname
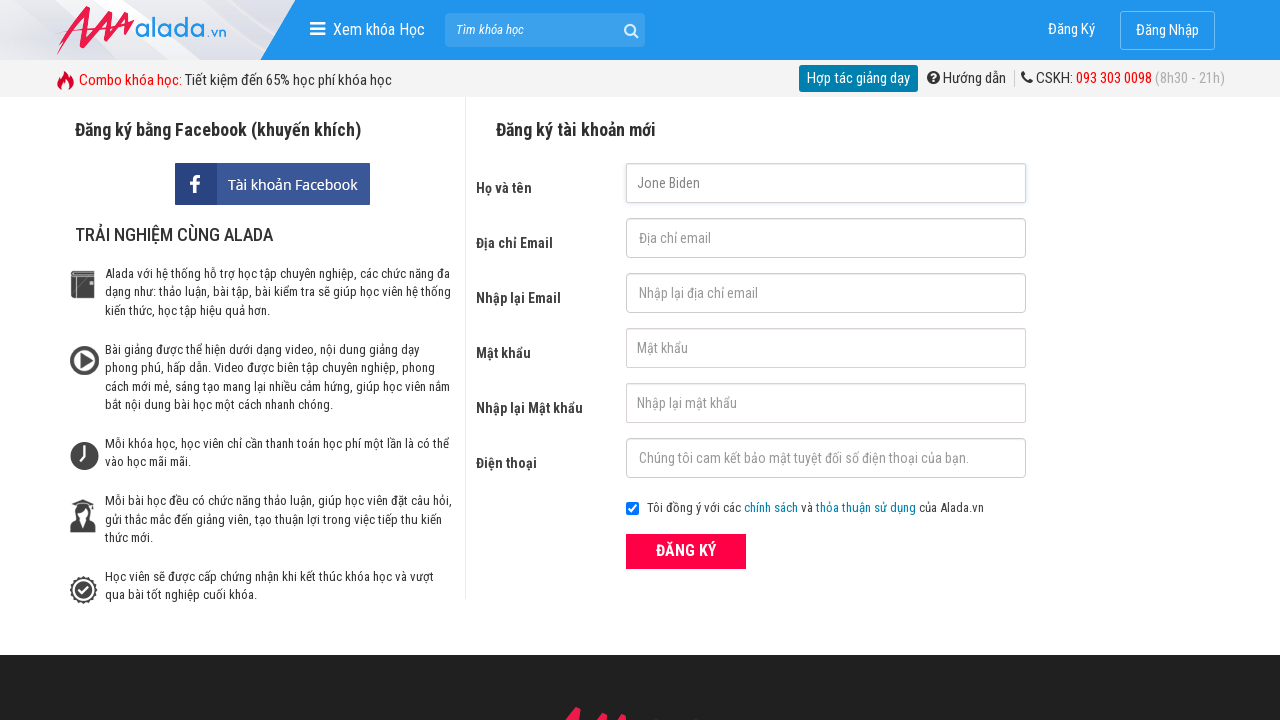

Filled email field with 'gh@gmail.com' on #txtEmail
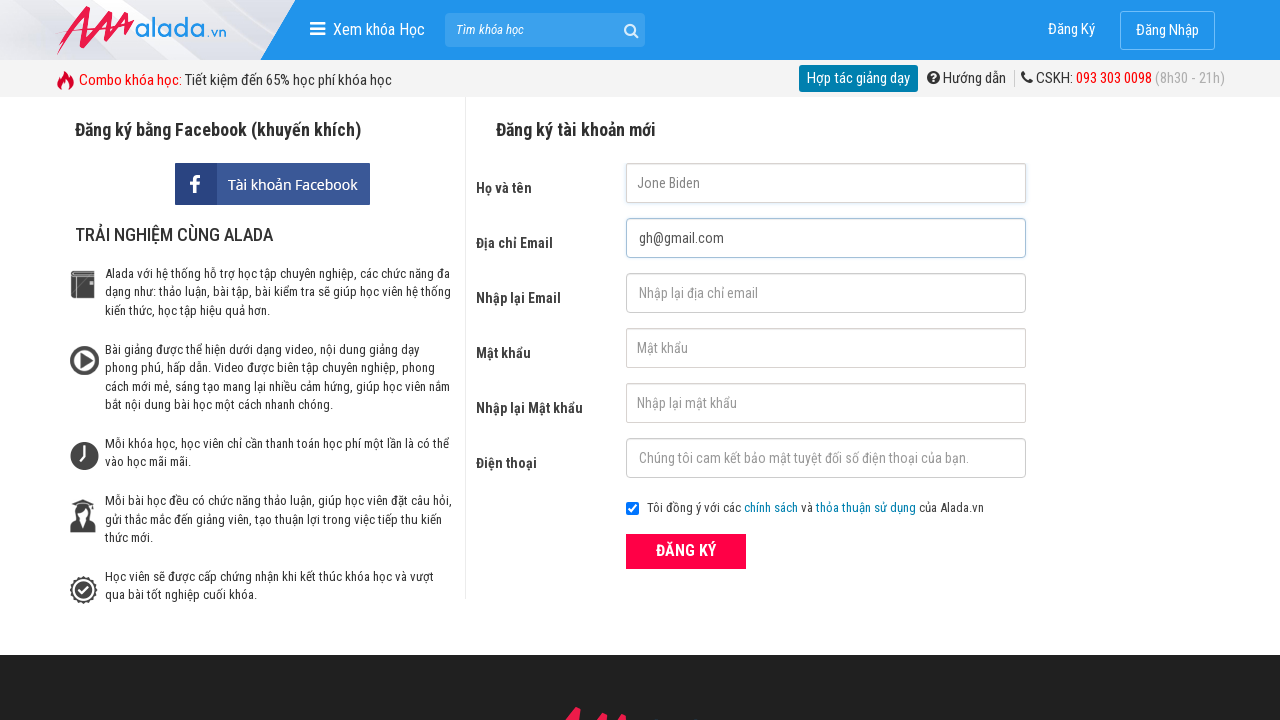

Filled confirm email field with 'gh@gmail.com' on #txtCEmail
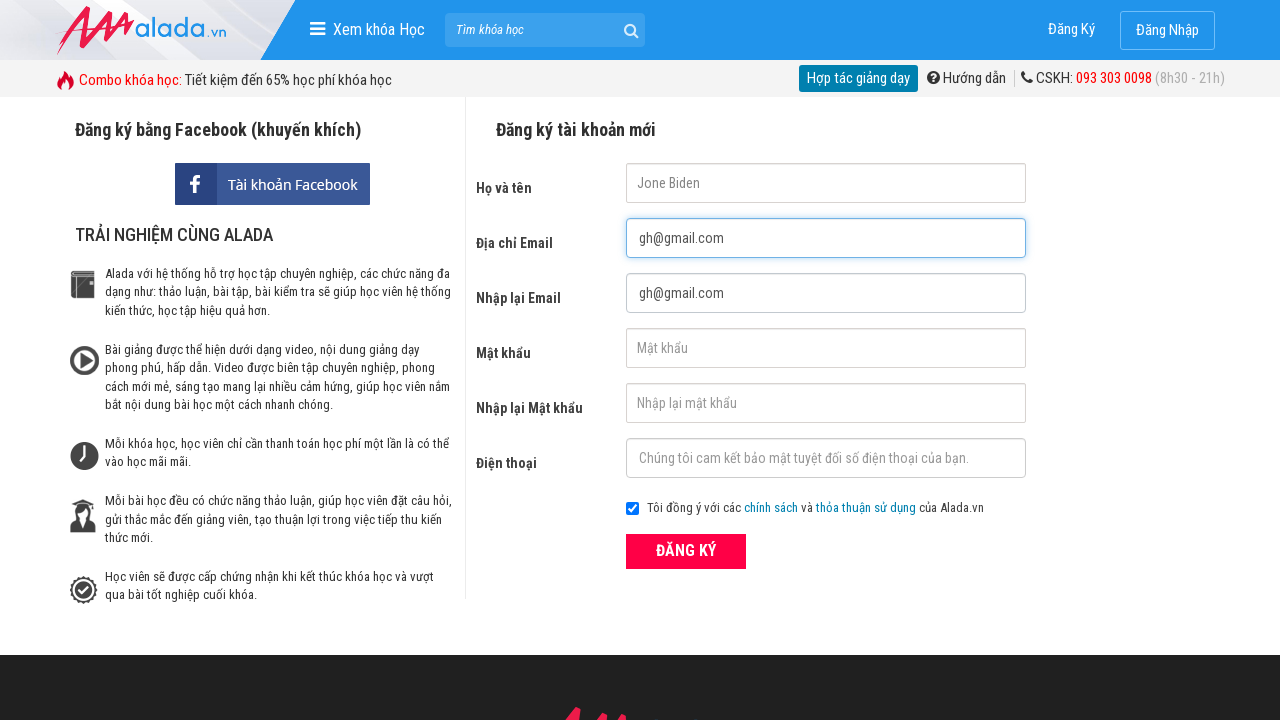

Filled password field with '123456' on #txtPassword
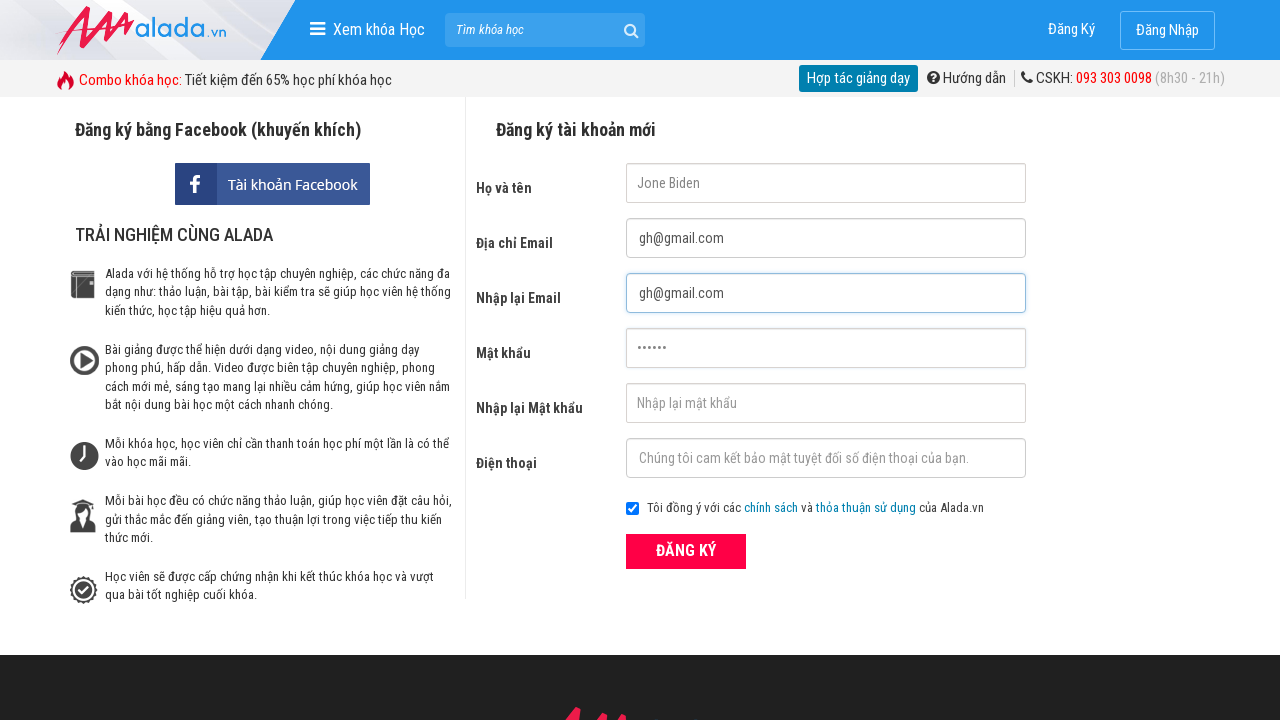

Filled confirm password field with mismatched password '123789' on #txtCPassword
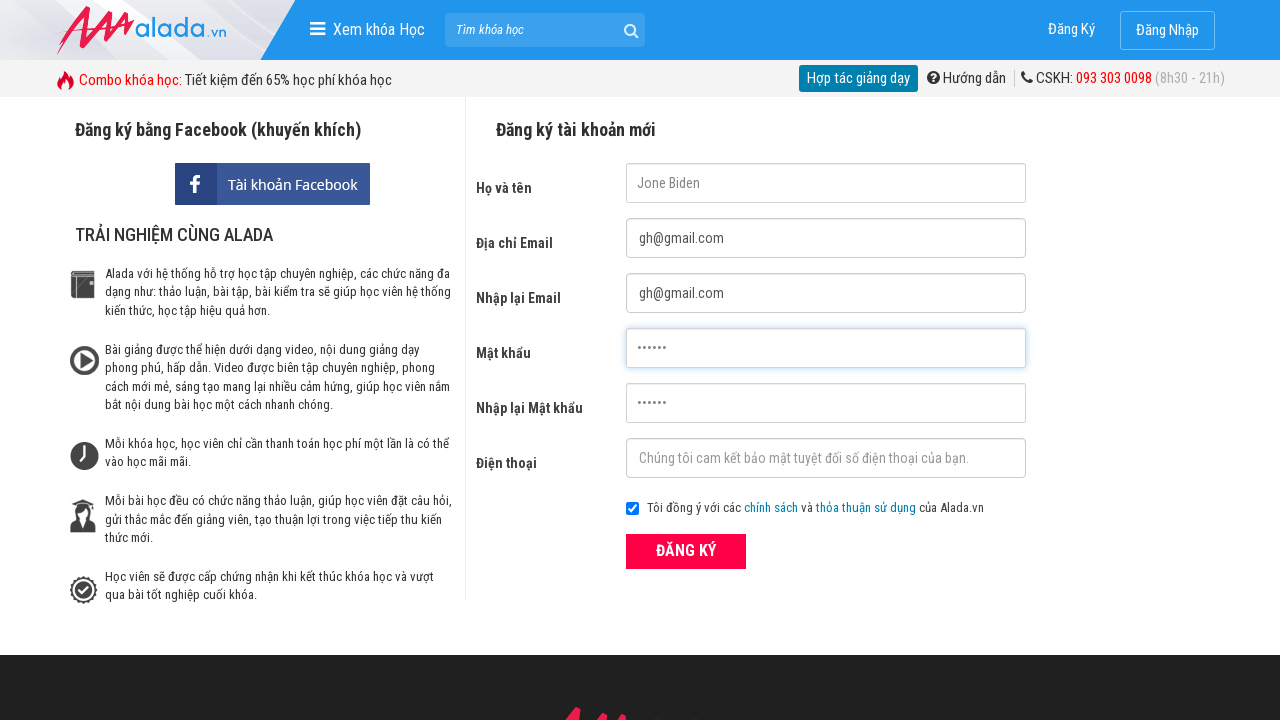

Filled phone field with '0968356909' on #txtPhone
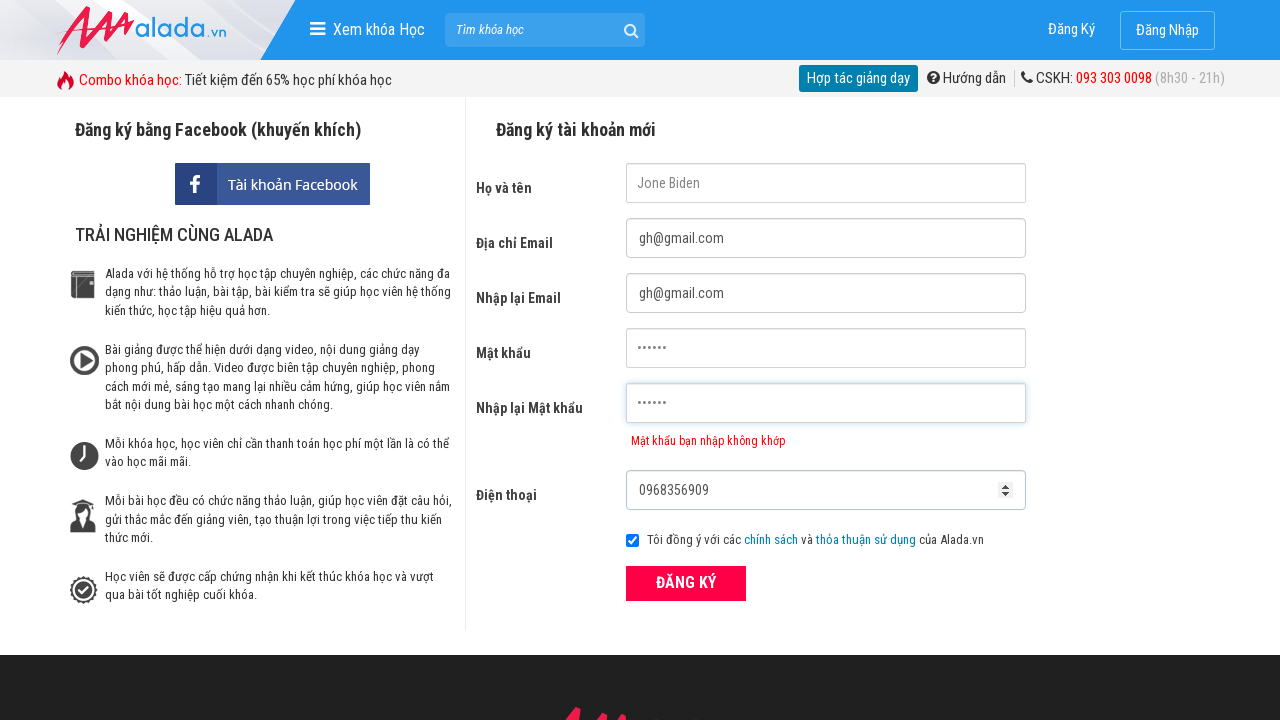

Clicked submit button to submit registration form at (686, 583) on button[type='submit']
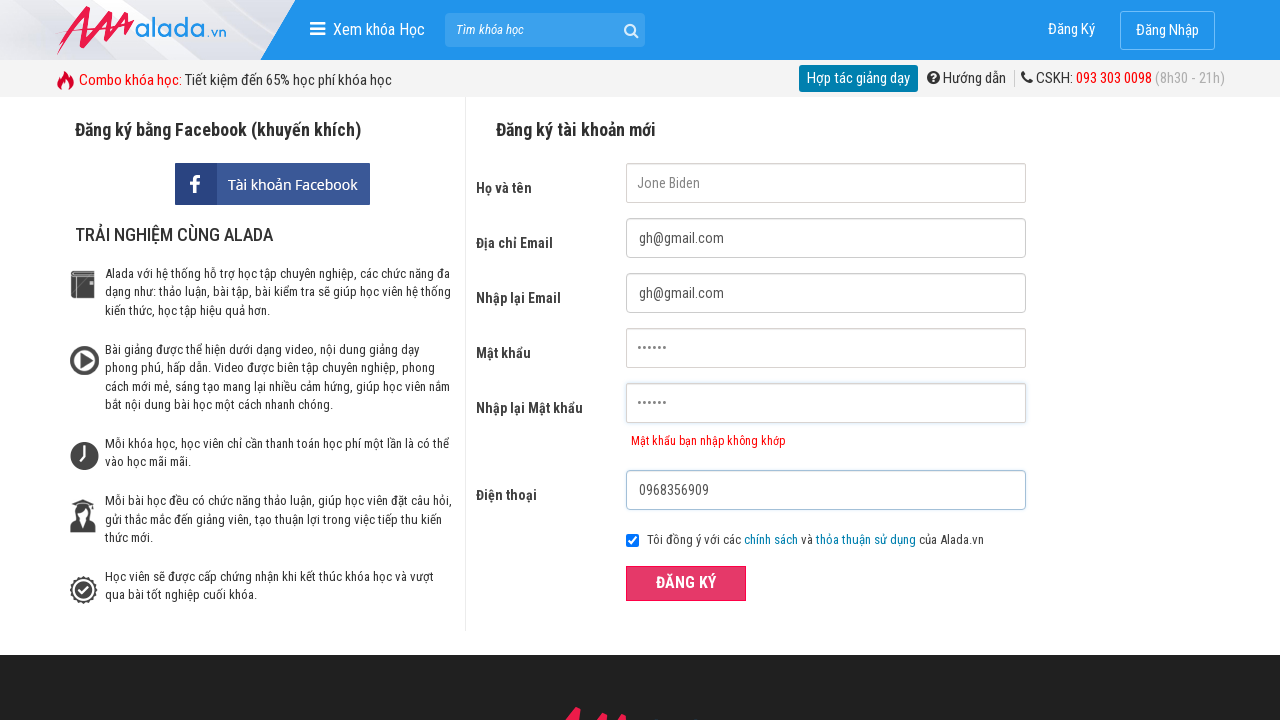

Confirm password error message appeared
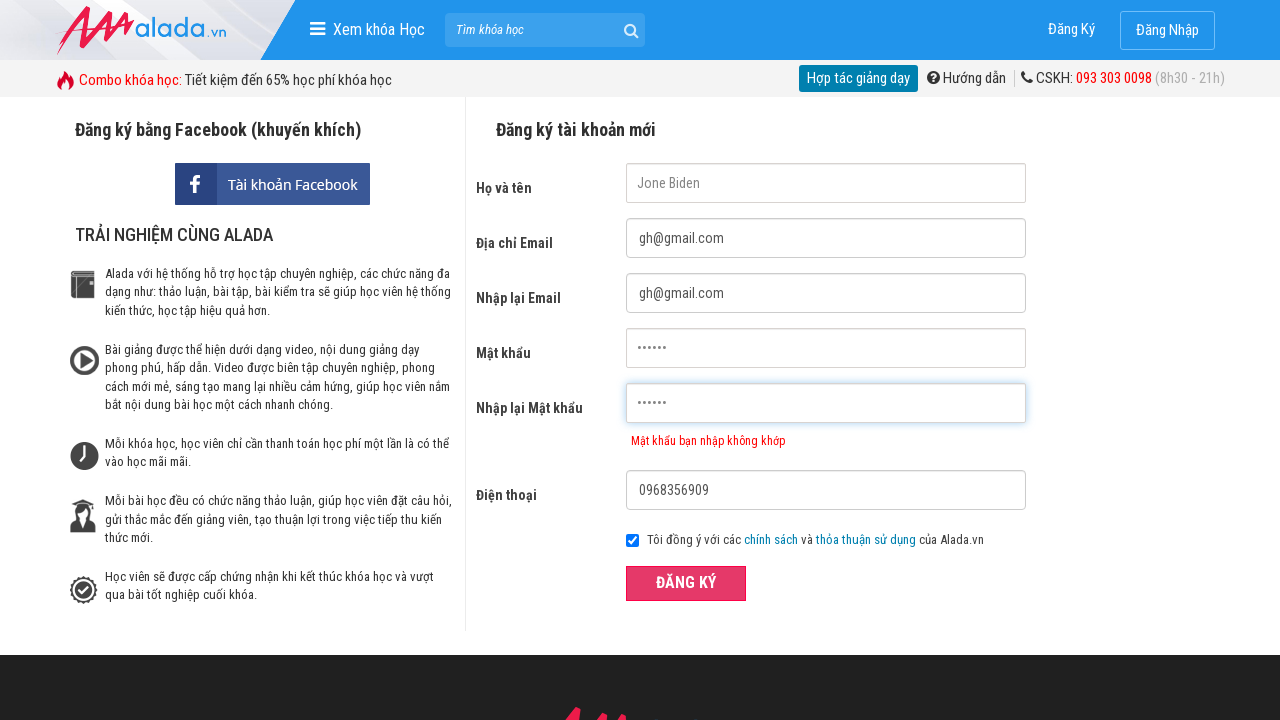

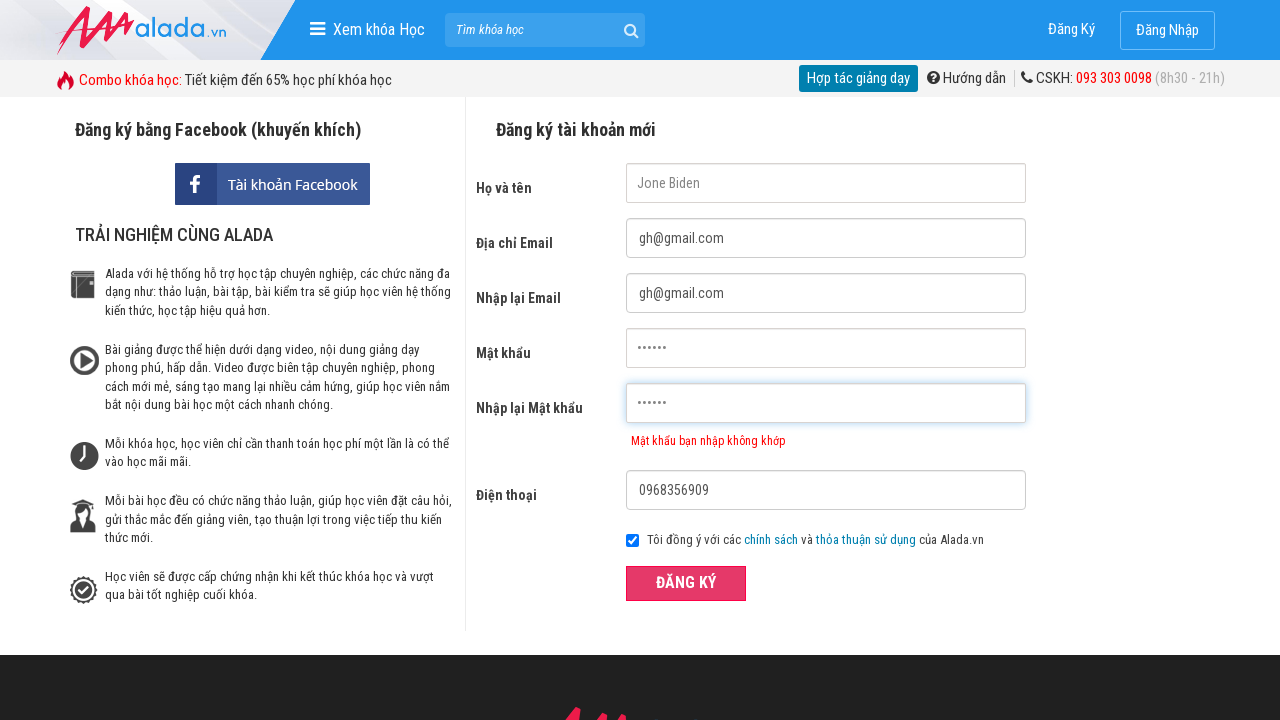